Opens the OrangeHRM demo site, maximizes the browser window, and retrieves the page title to verify the page loaded correctly.

Starting URL: https://opensource-demo.orangehrmlive.com/

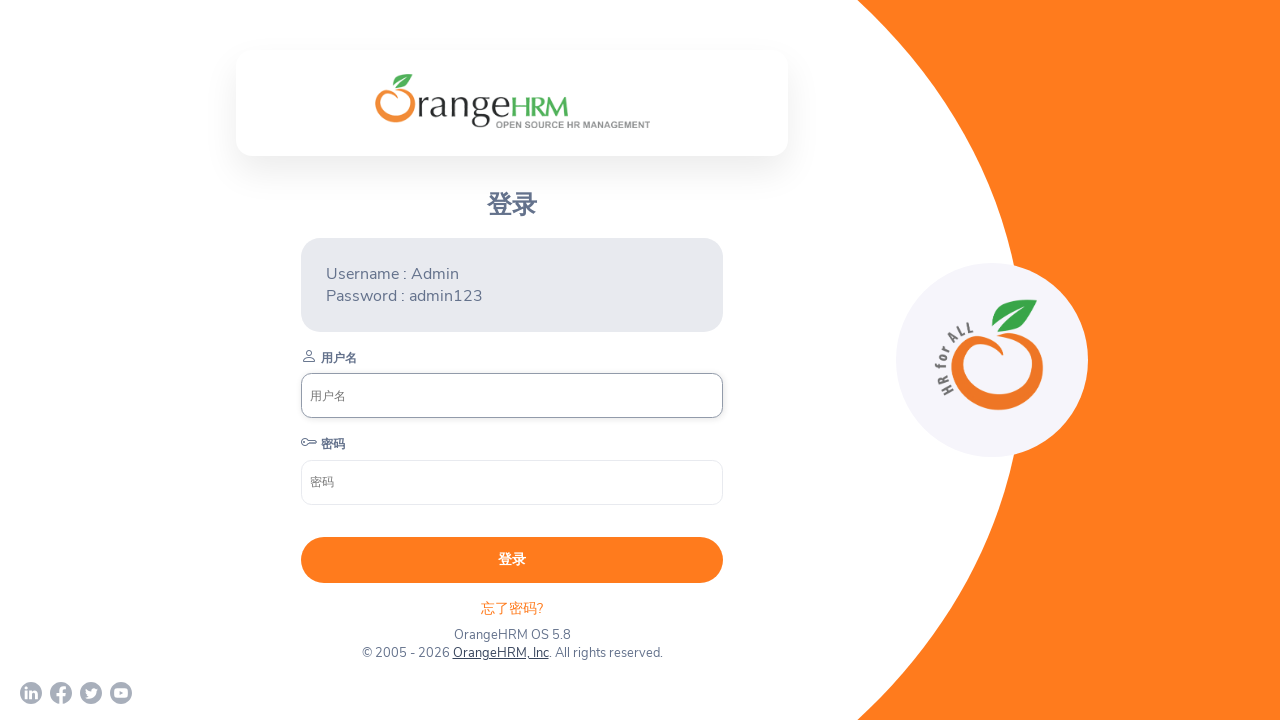

Set viewport size to 1920x1080
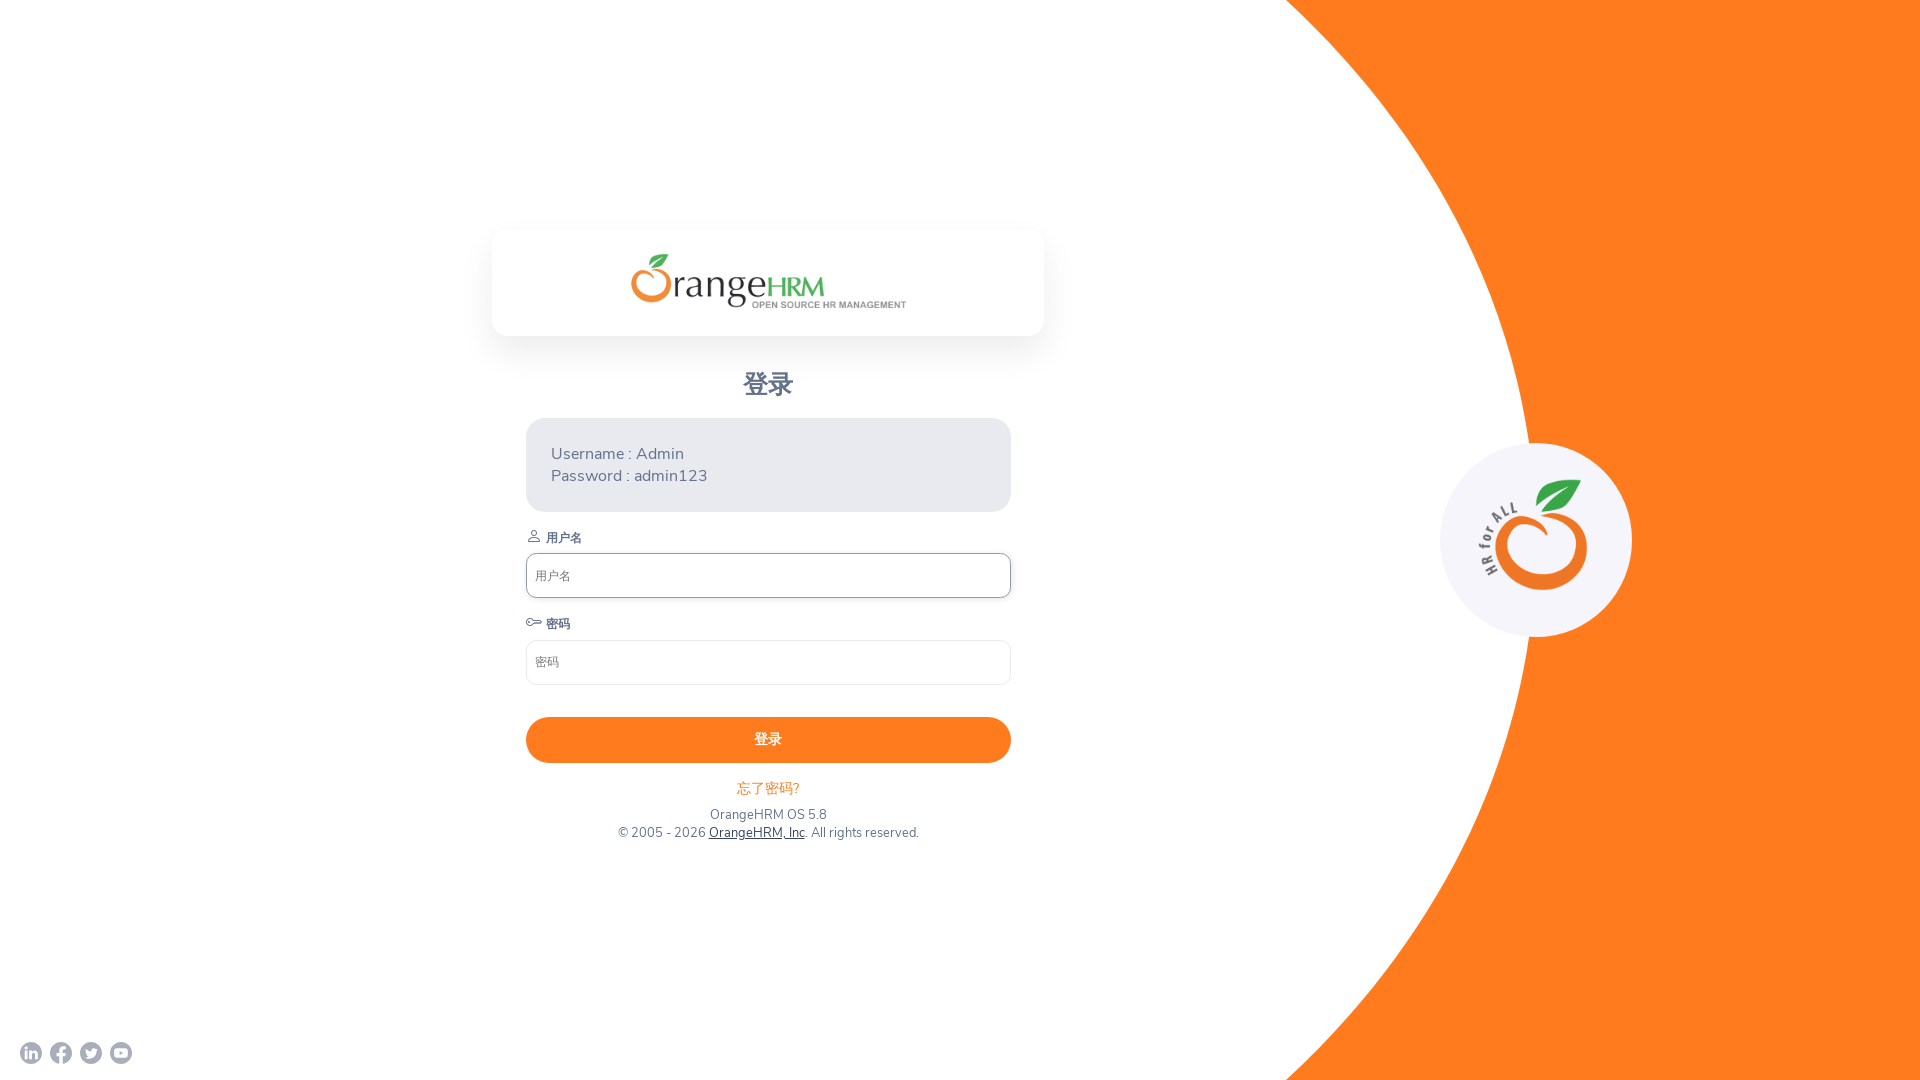

Retrieved page title: OrangeHRM
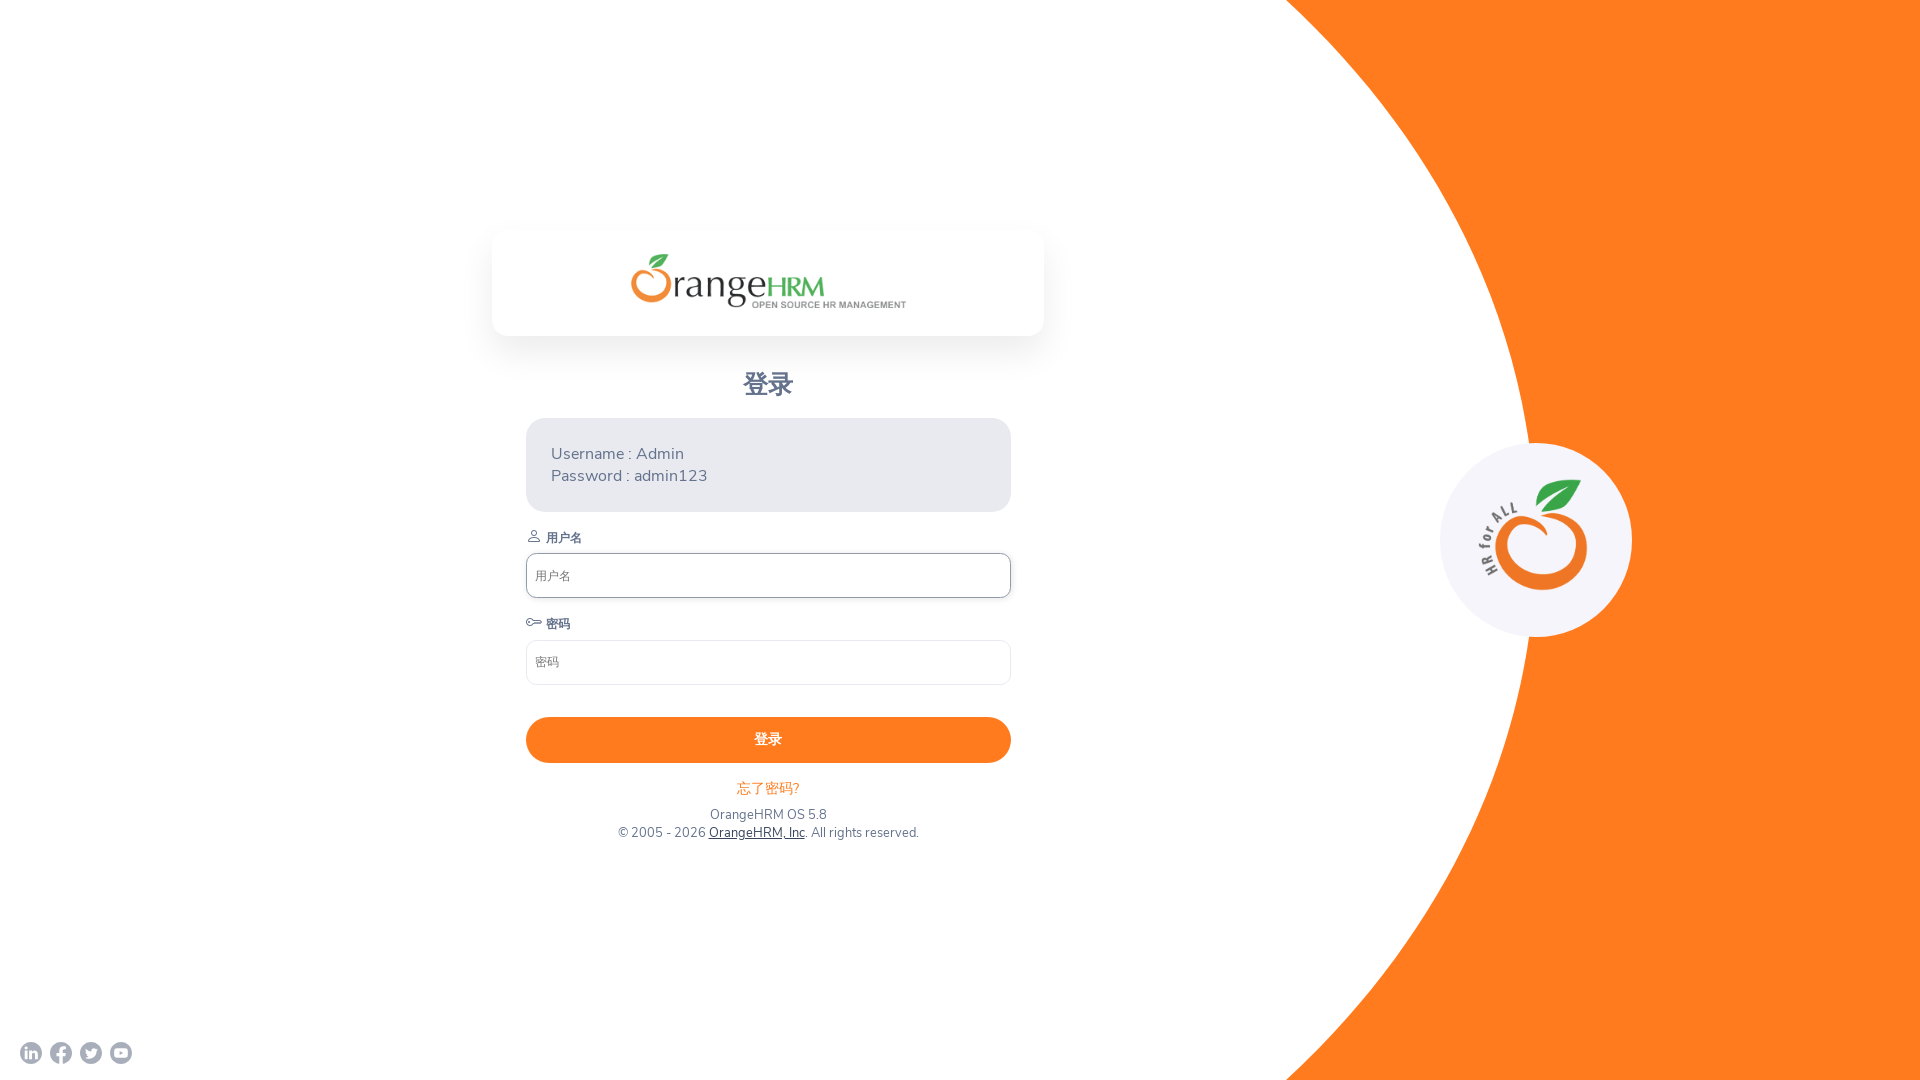

Waited for page to reach domcontentloaded state
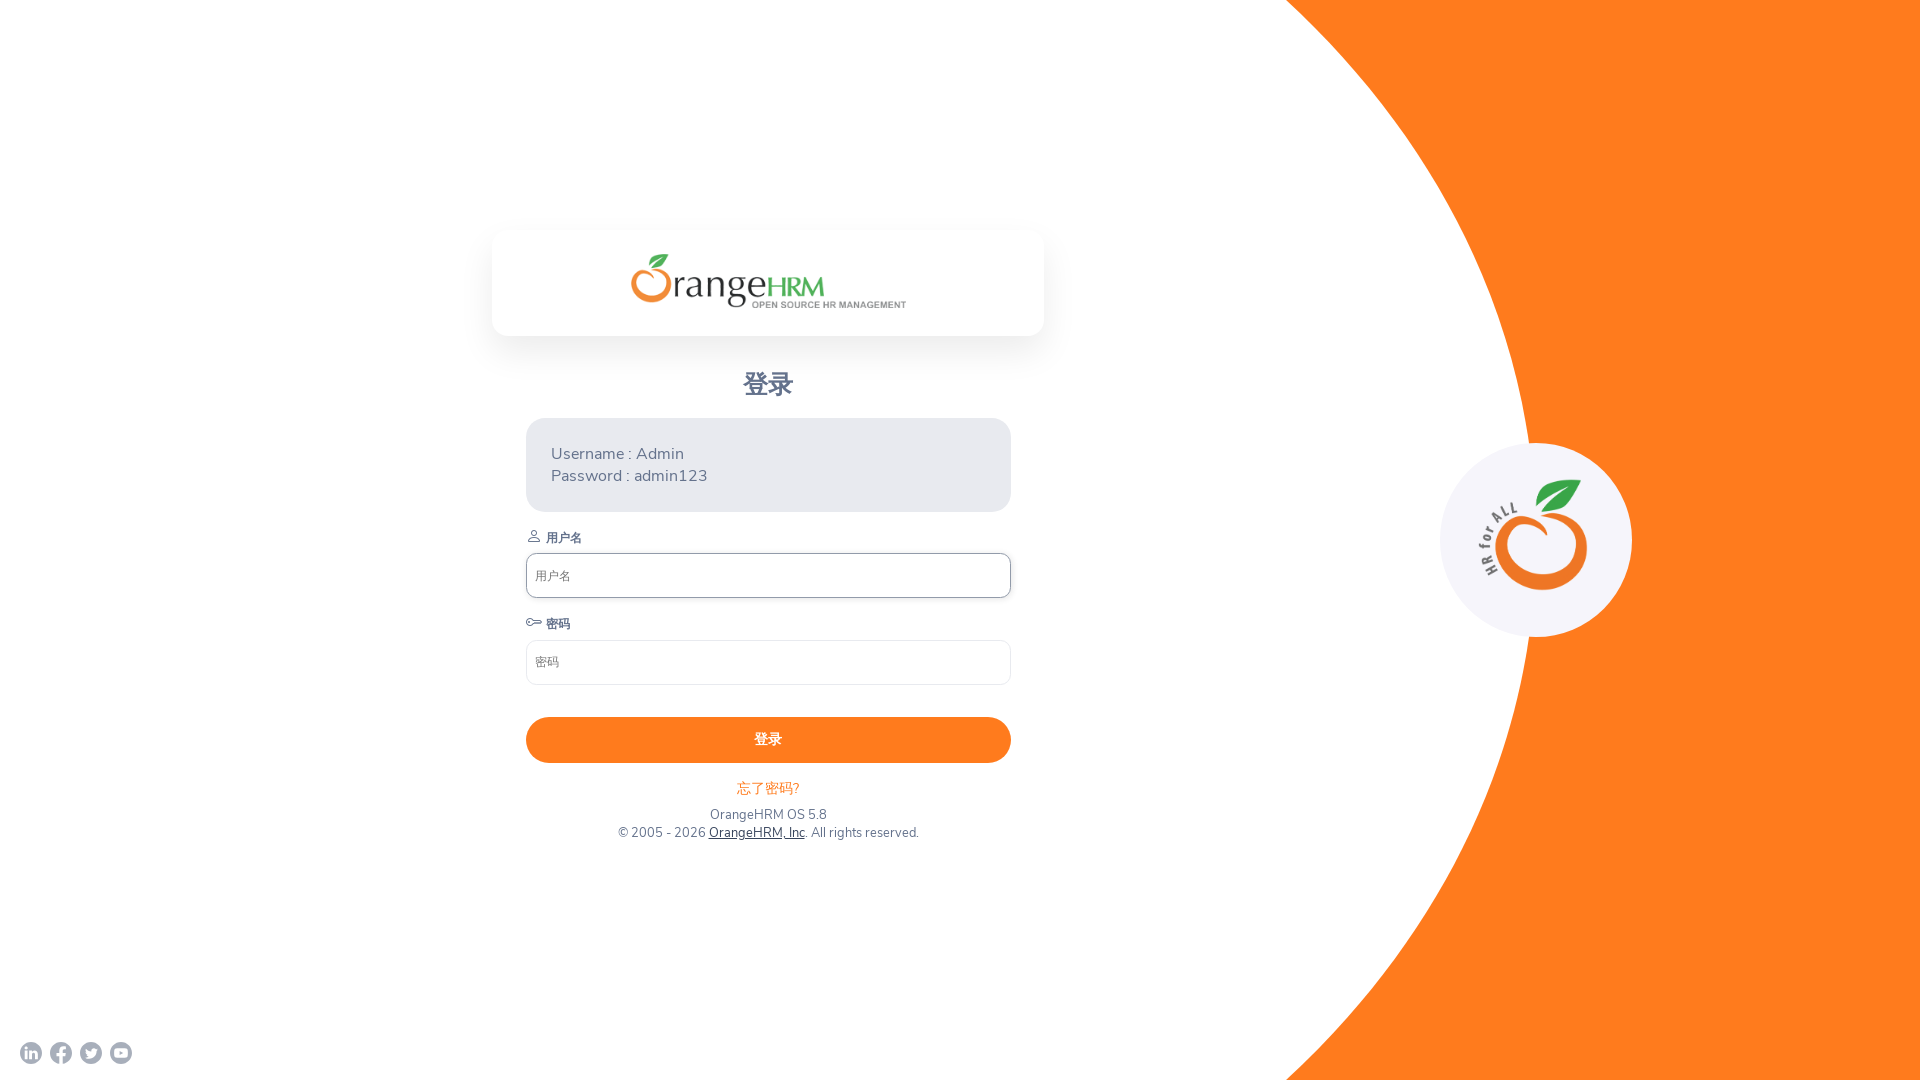

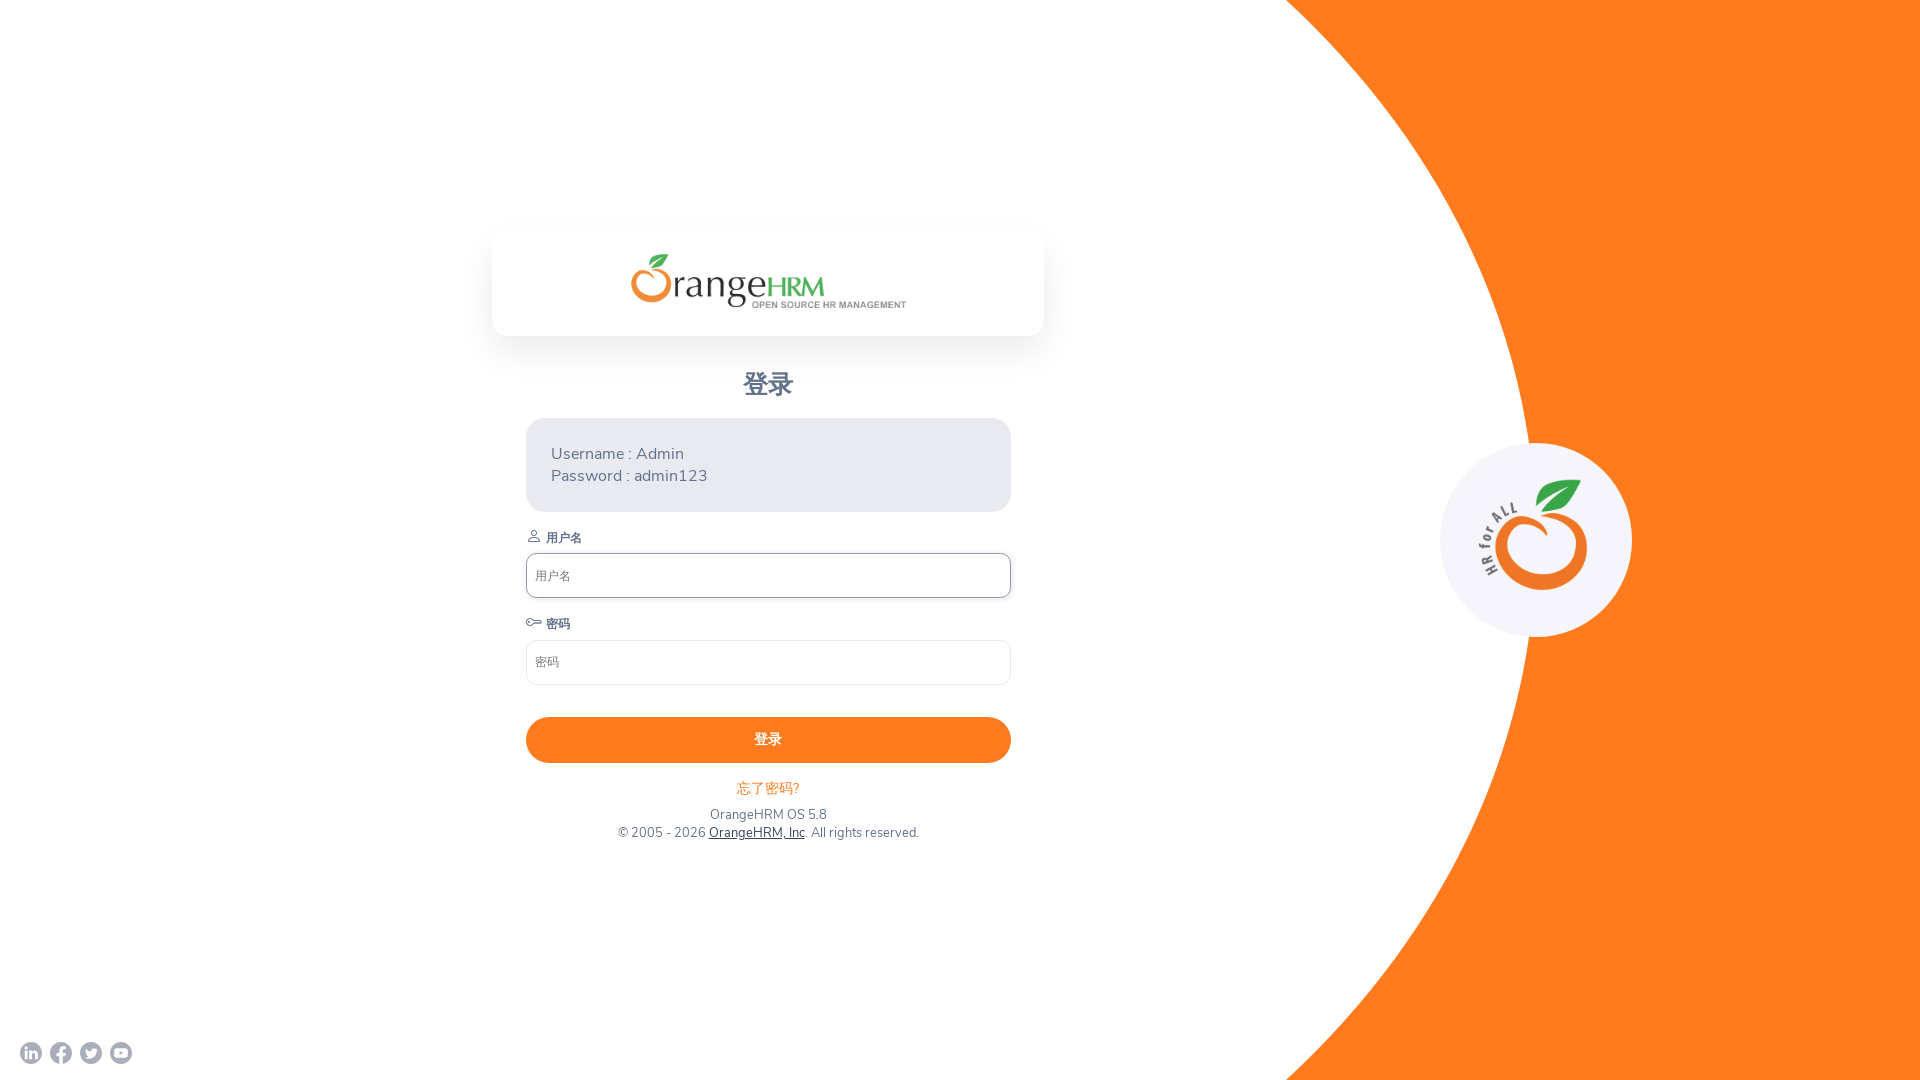